Tests navigation back to the registration page by clicking the button with class 'btn'.

Starting URL: https://tc-1-final-parte1.vercel.app/tabelaCadastro.html

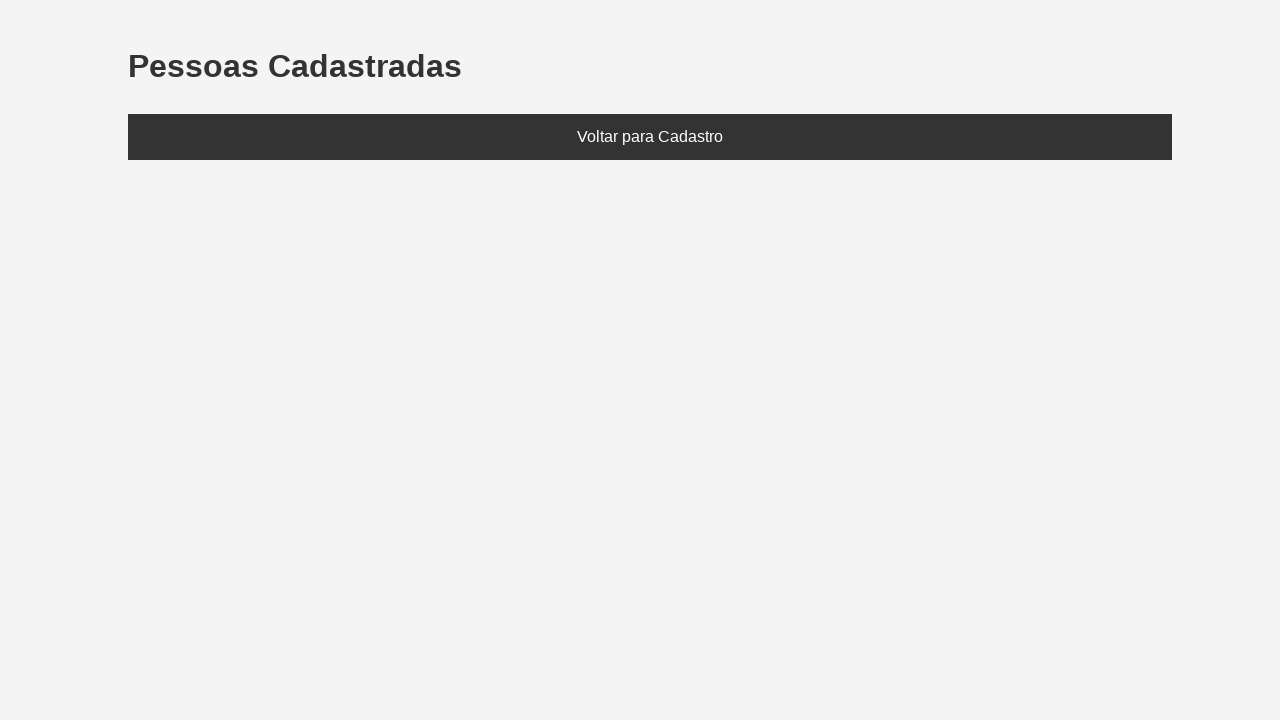

Clicked back button with class 'btn' at (650, 137) on .btn
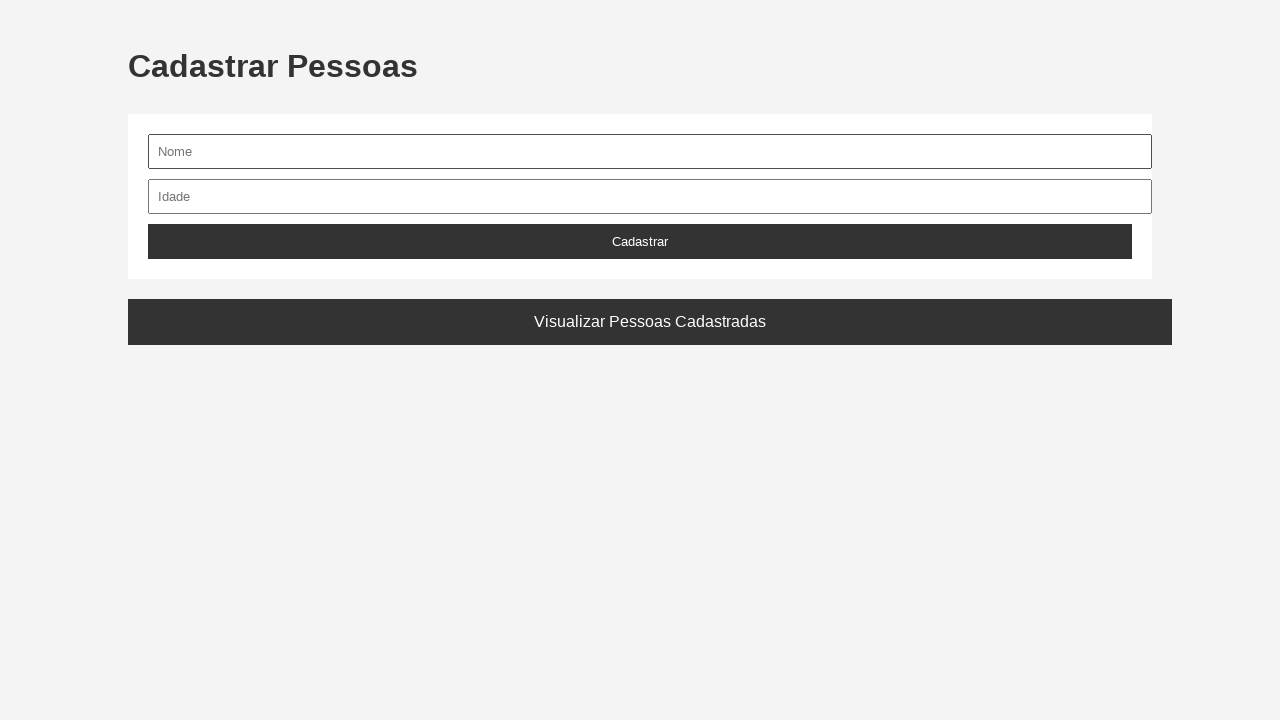

Waited for navigation to index.html
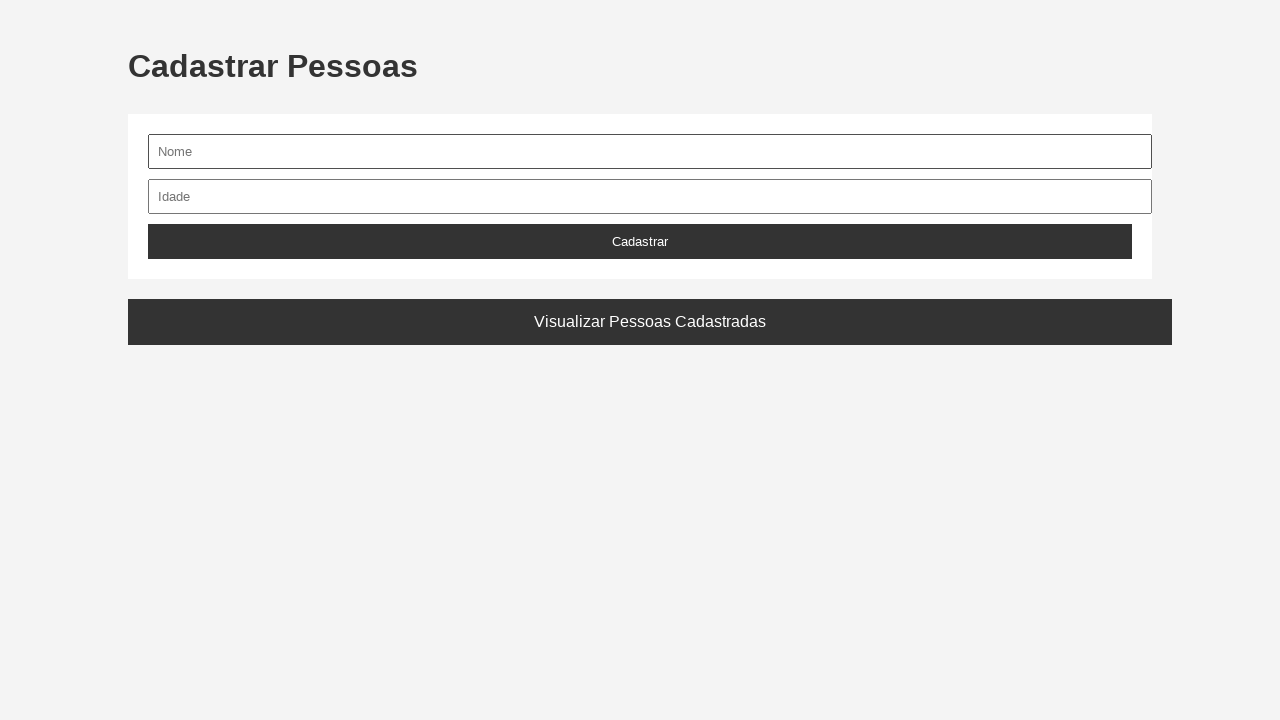

Verified that URL ends with index.html
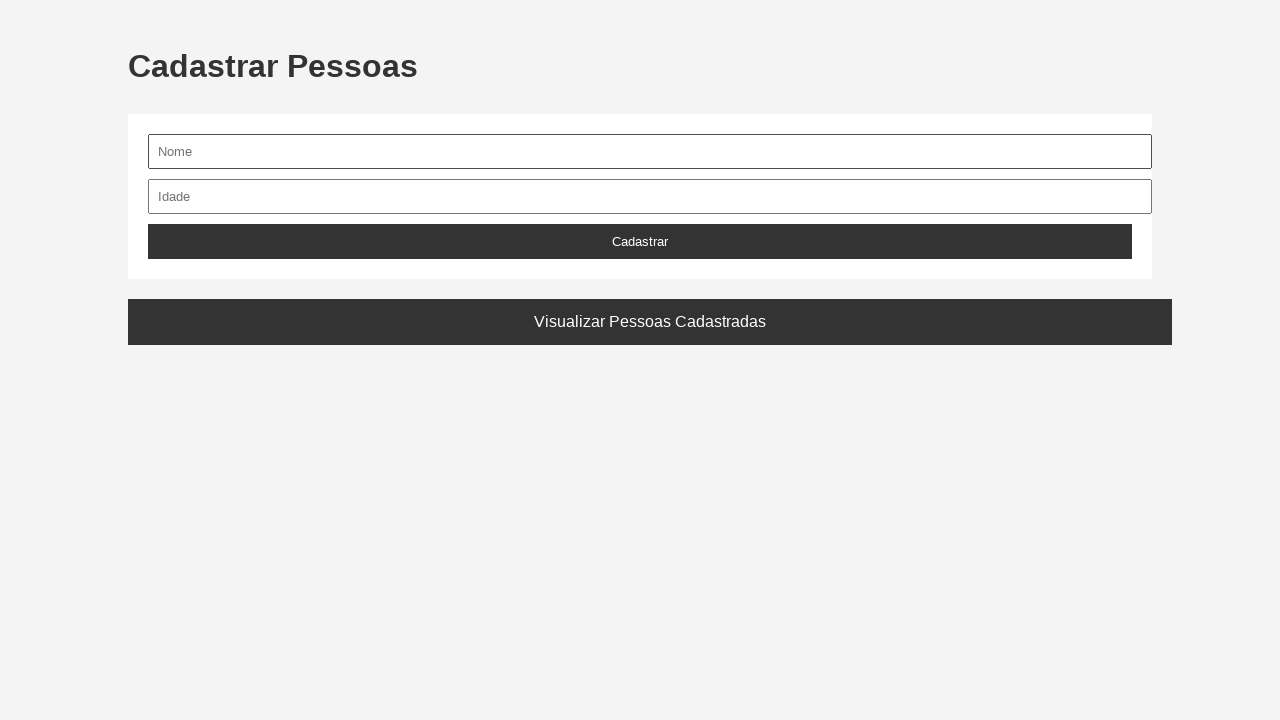

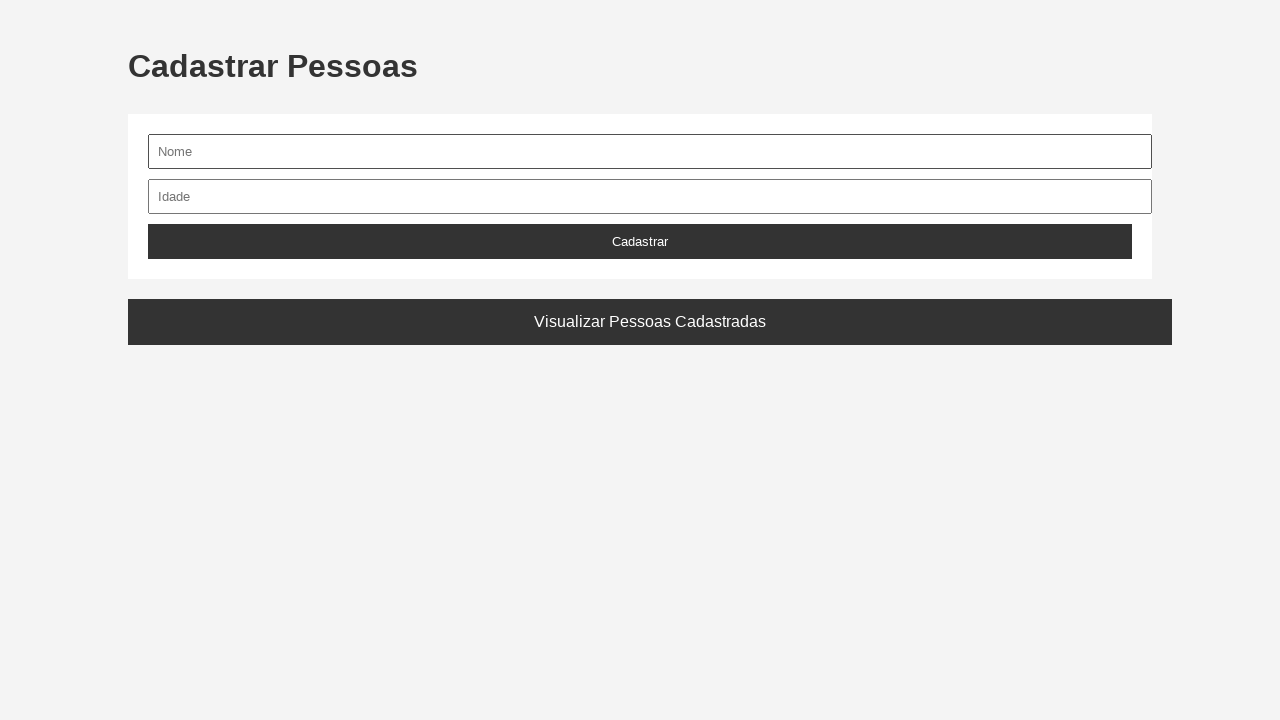